Tests file download functionality by navigating to a download page and verifying that download links are present and accessible

Starting URL: http://the-internet.herokuapp.com/download

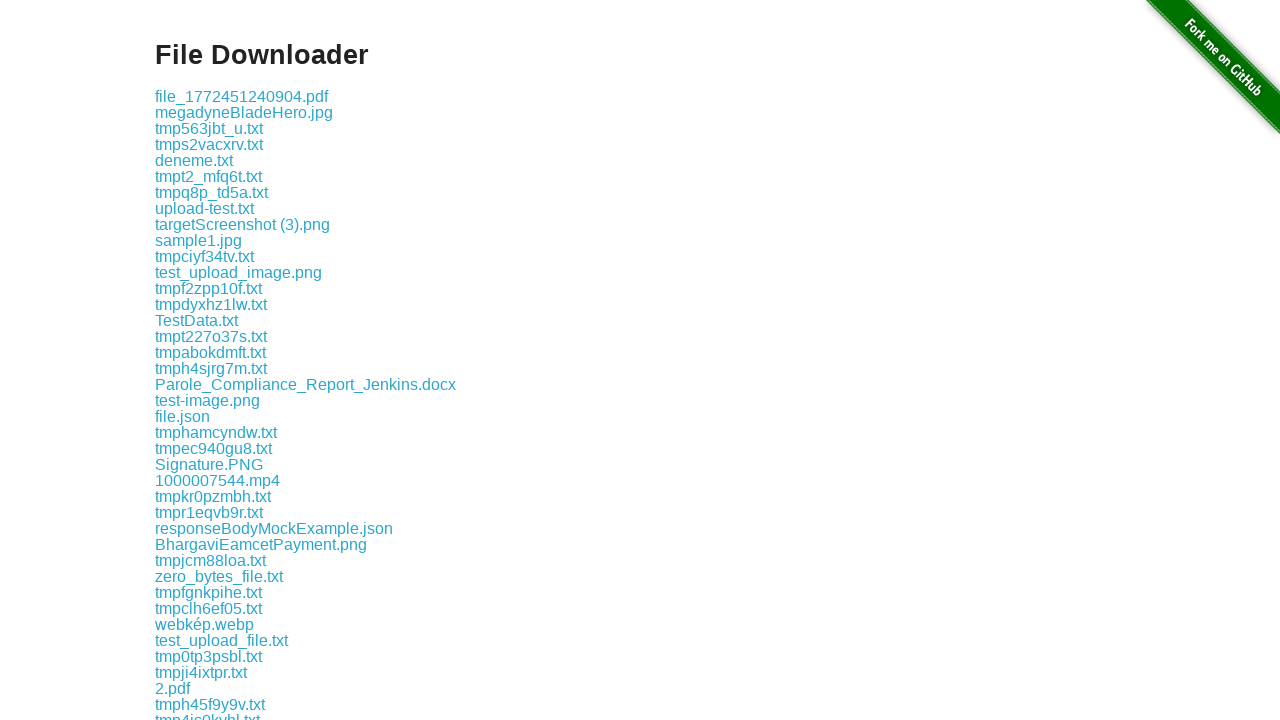

Waited for download links to appear on the page
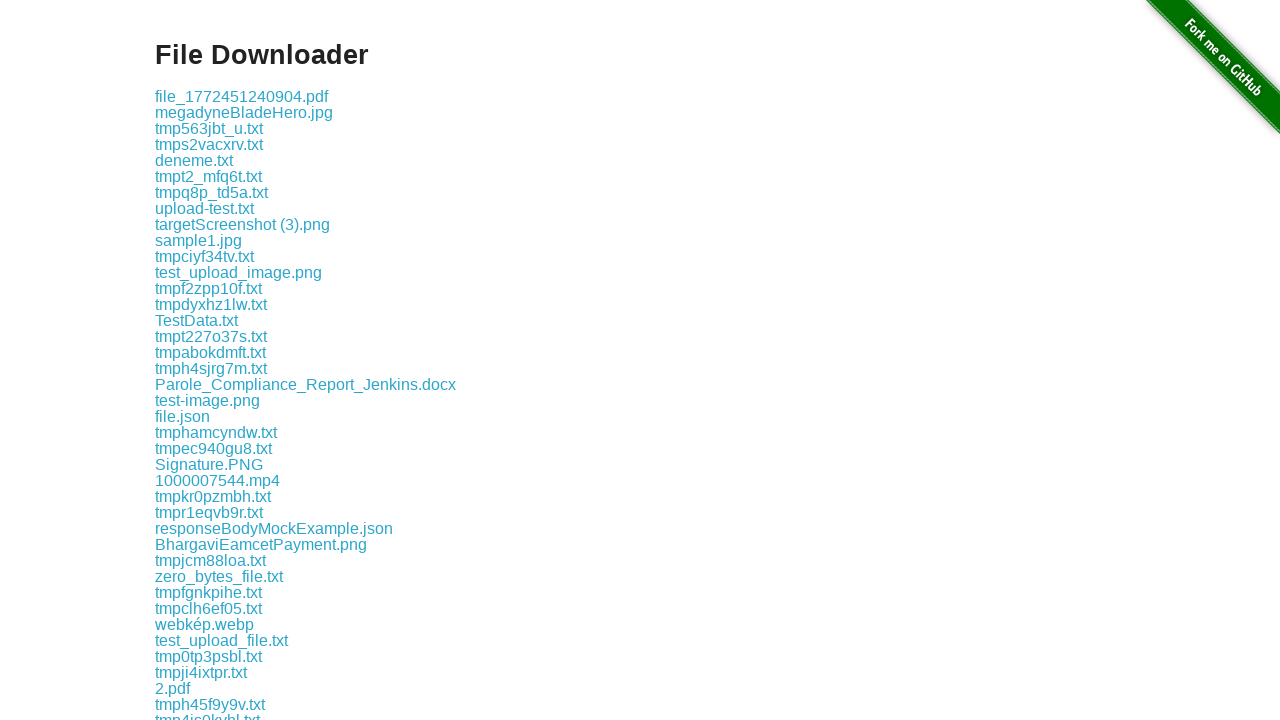

Located the first download link element
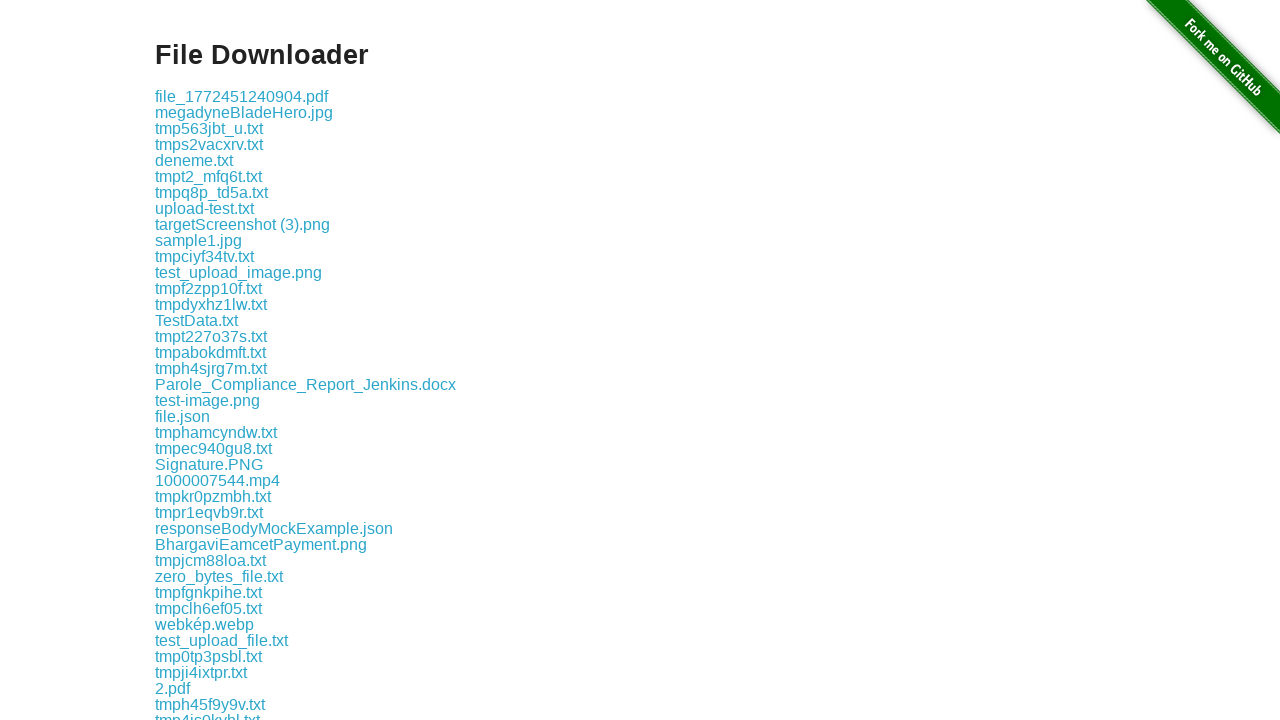

Retrieved download link href attribute: download/file_1772451240904.pdf
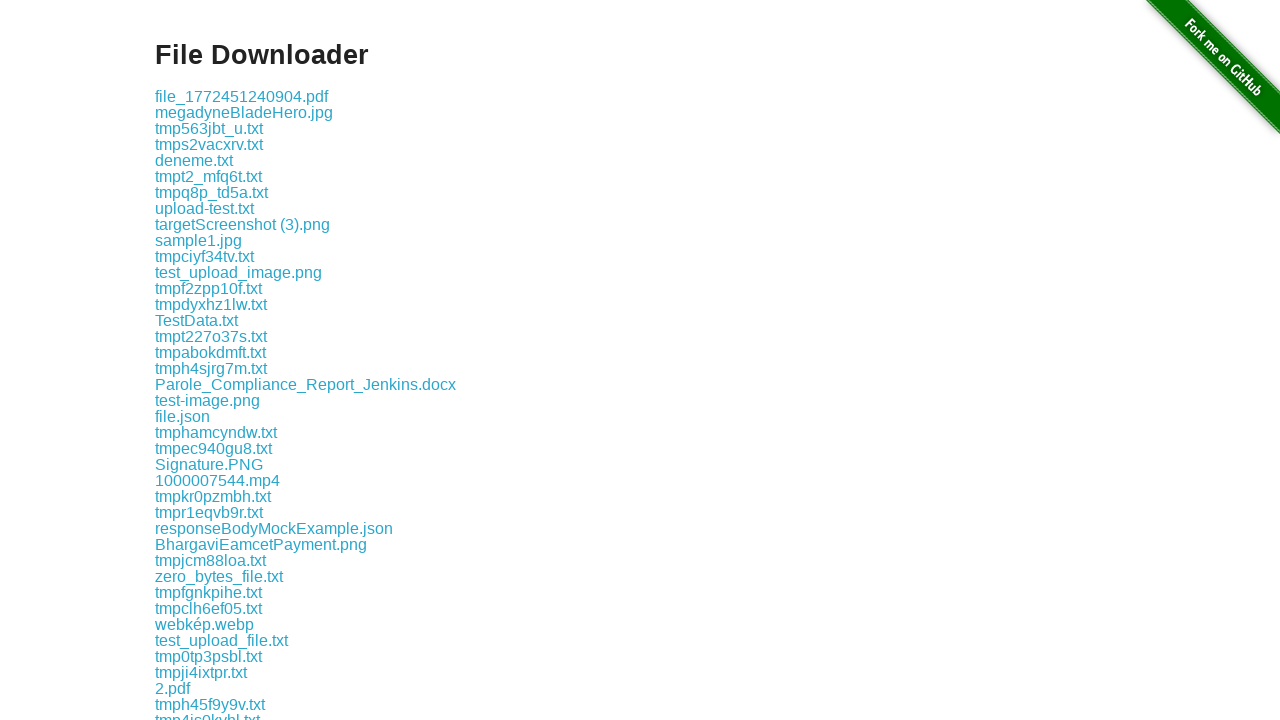

Clicked download link to initiate file download at (242, 96) on .example a >> nth=0
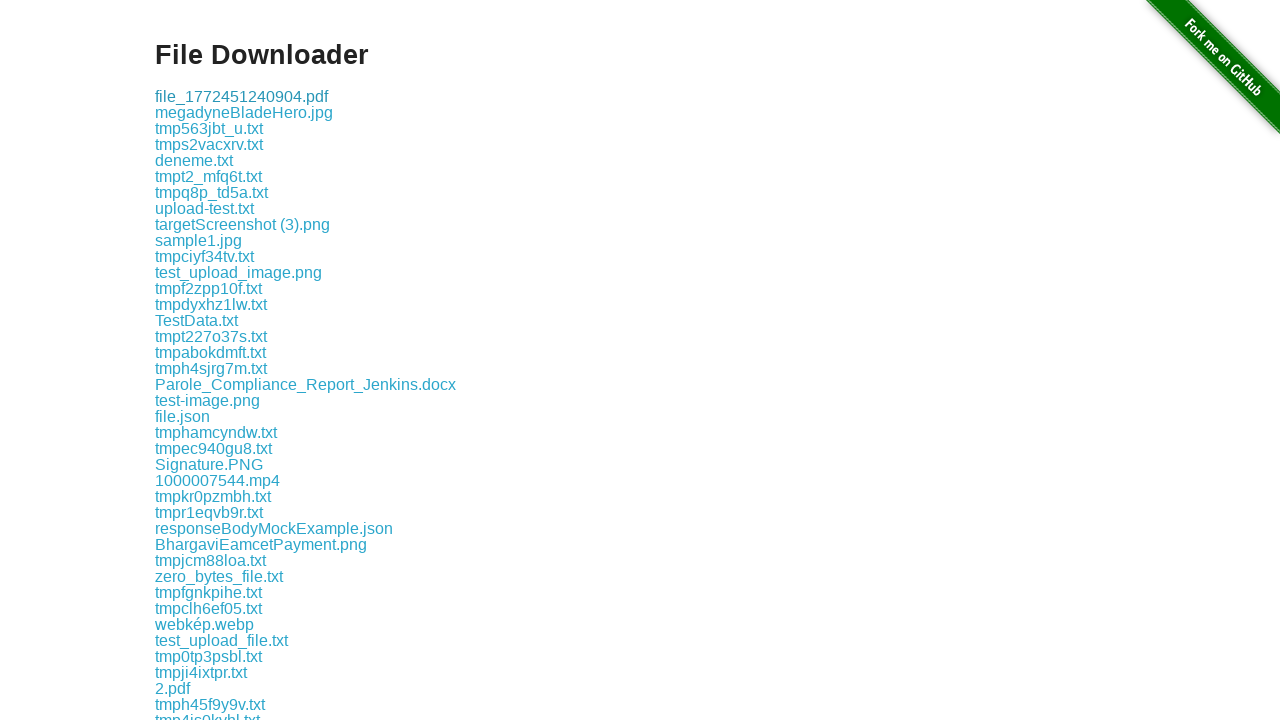

Download object captured successfully, confirming download initiation
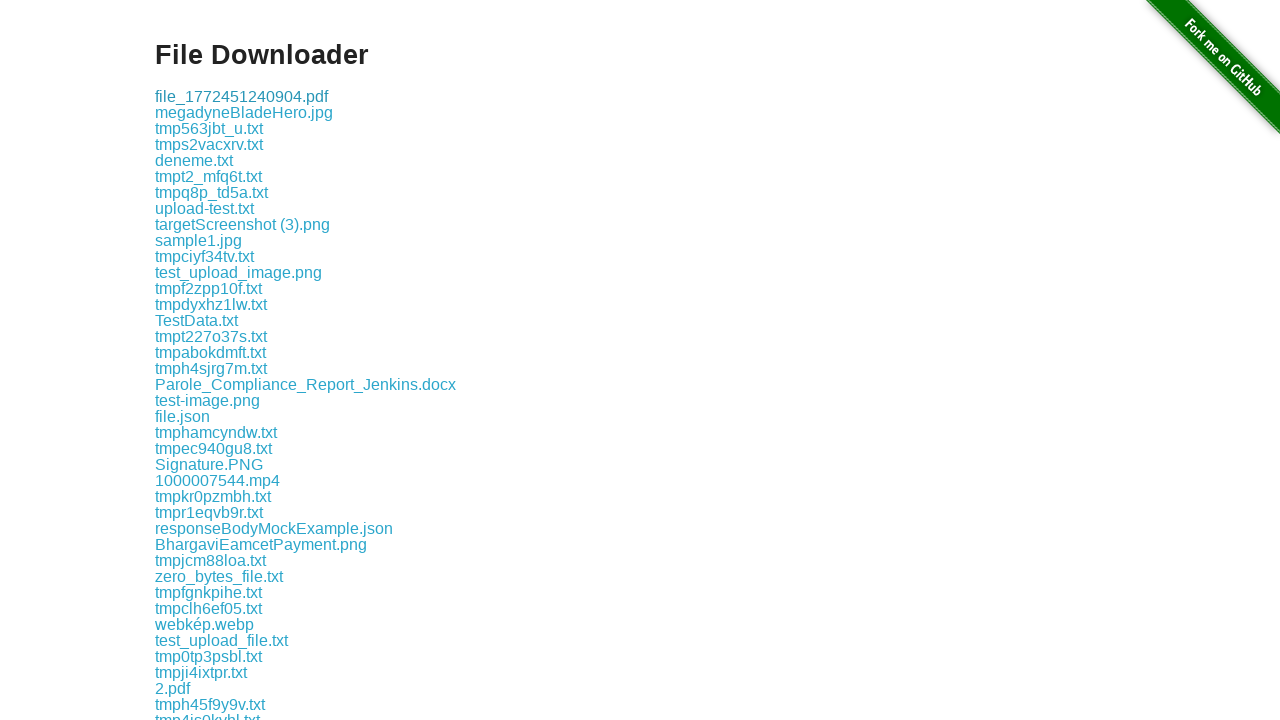

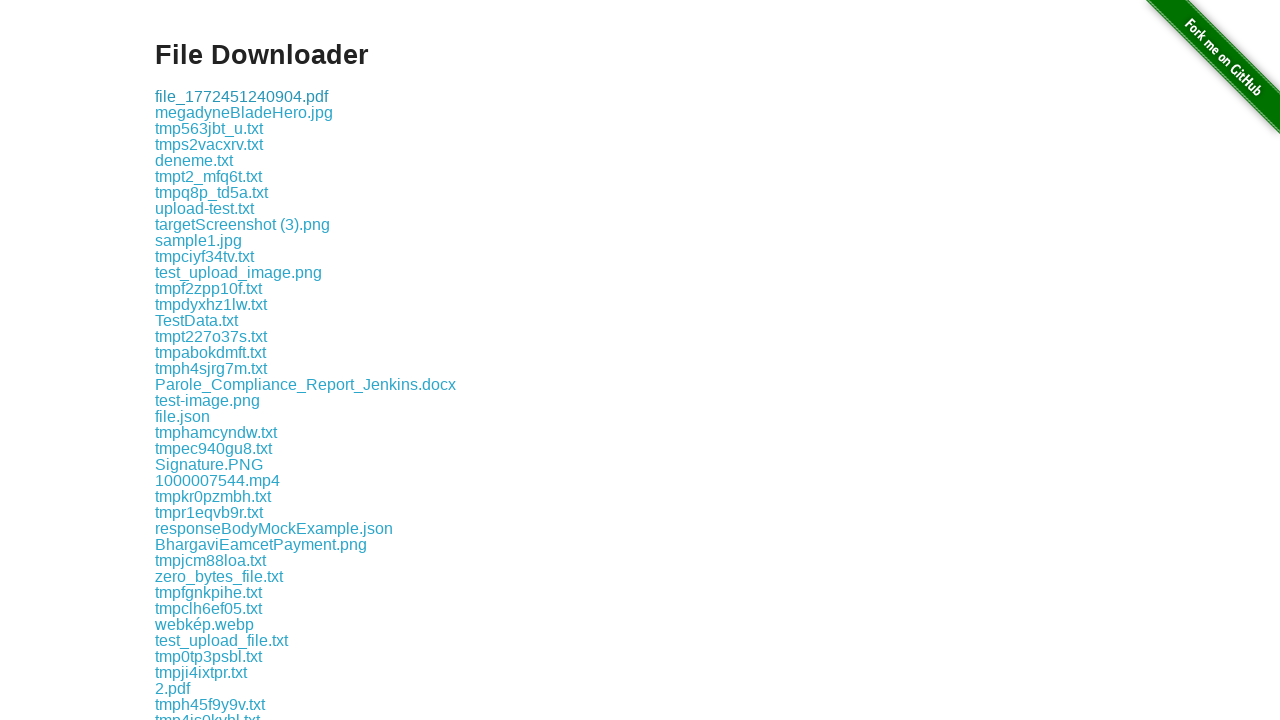